Tests form submission with first name and job title fields filled, clicking submit without selecting radio button.

Starting URL: http://formy-project.herokuapp.com/form

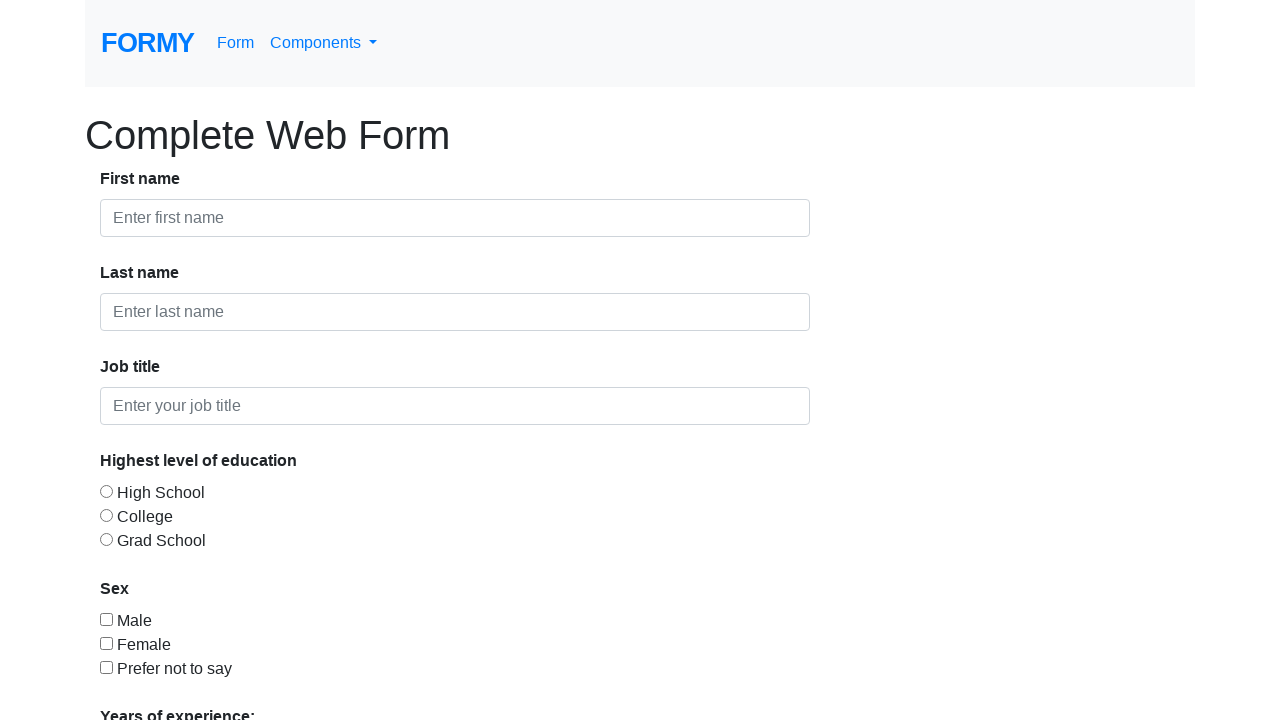

Filled first name field with 'Mohamed' on #first-name
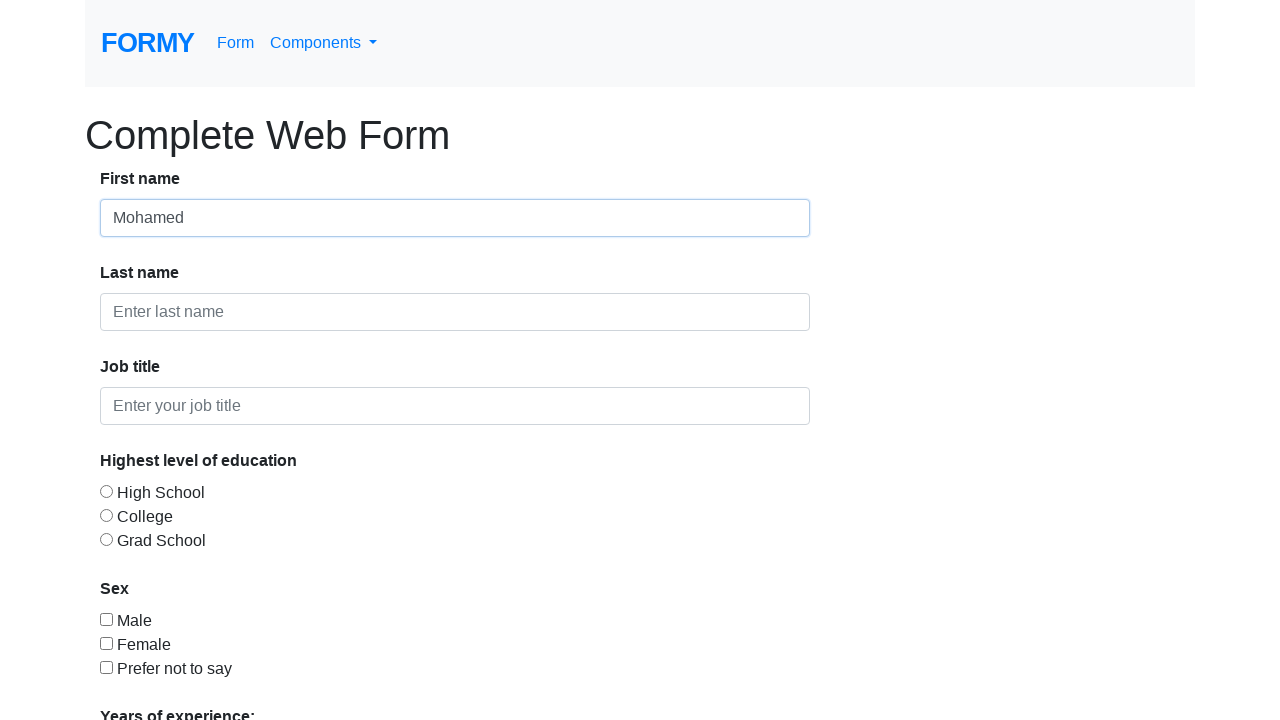

Filled job title field with 'Student' on #job-title
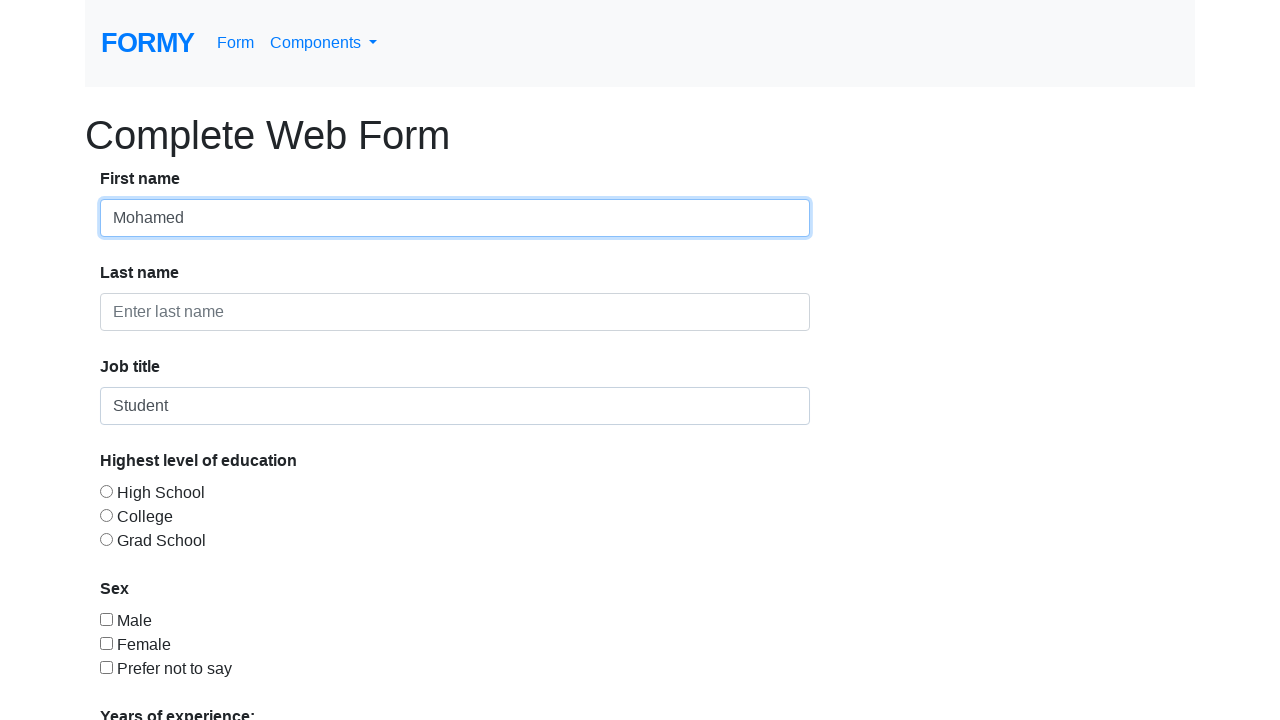

Clicked submit button without selecting radio button at (148, 680) on xpath=//html/body/div/form/div/div[8]/a
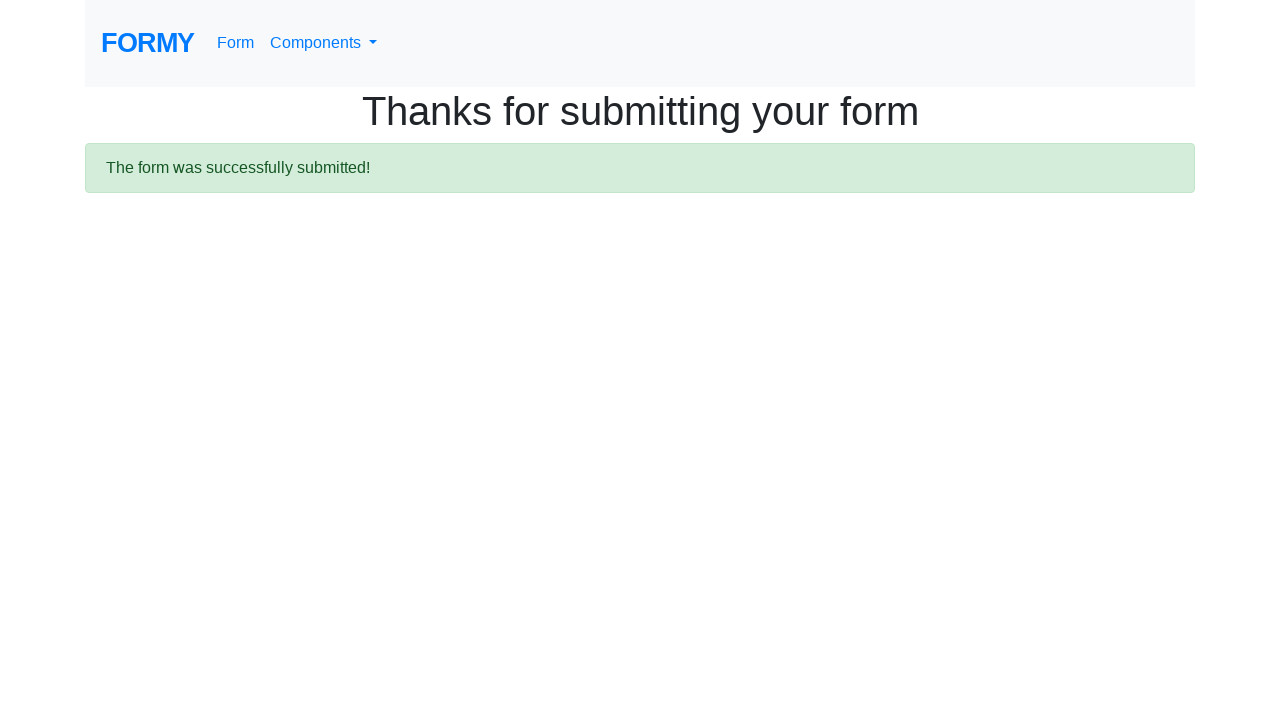

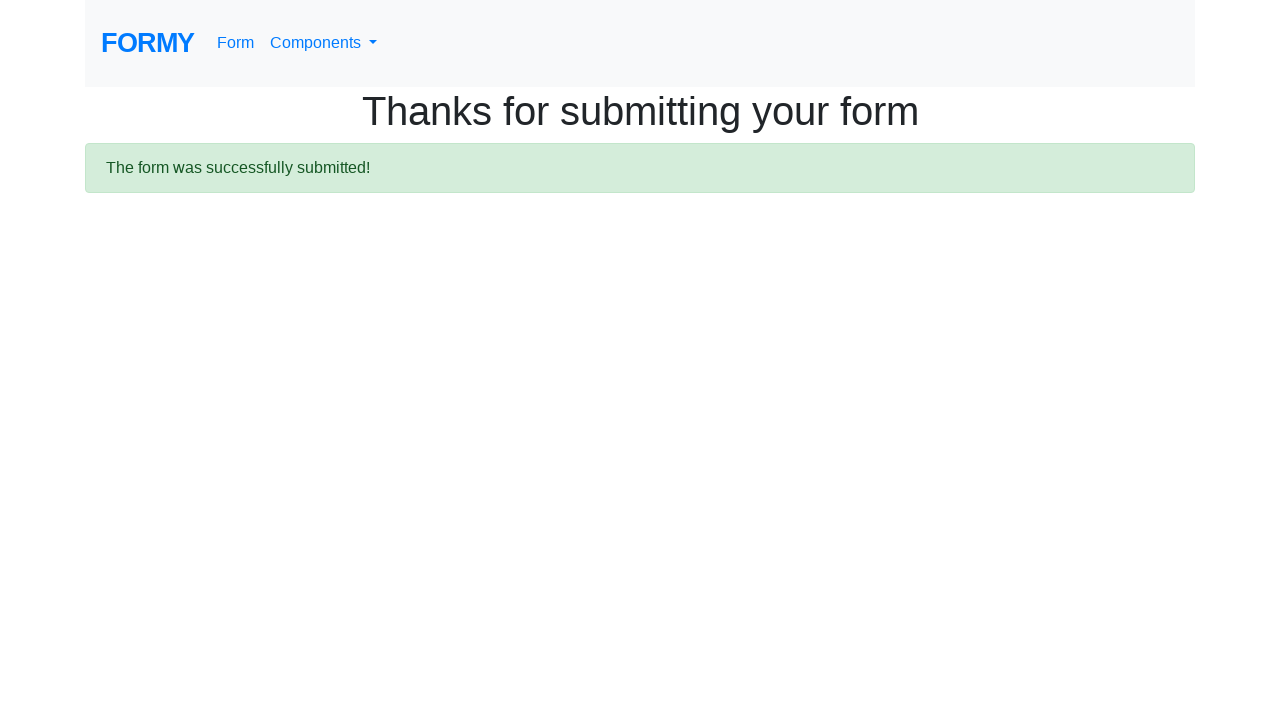